Tests Hacker News search functionality by searching for "selenium" and verifying results are displayed

Starting URL: https://hackernews-seven.vercel.app

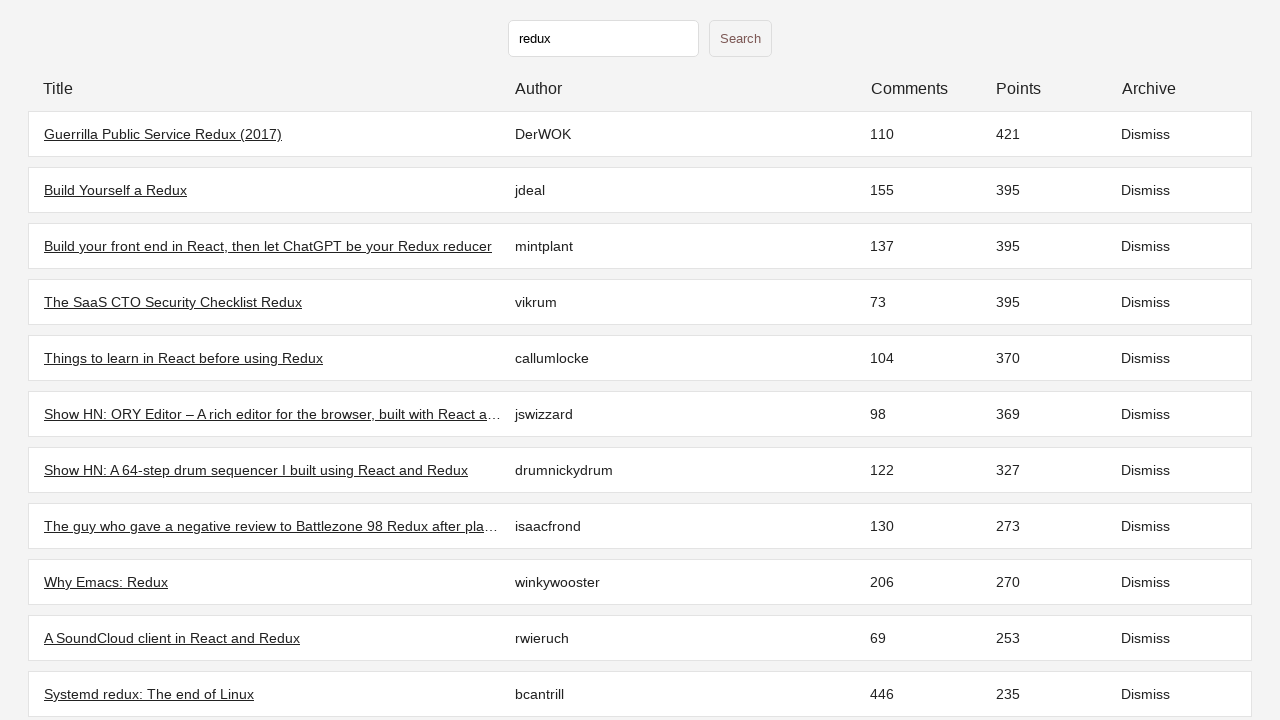

Initial stories loaded on Hacker News homepage
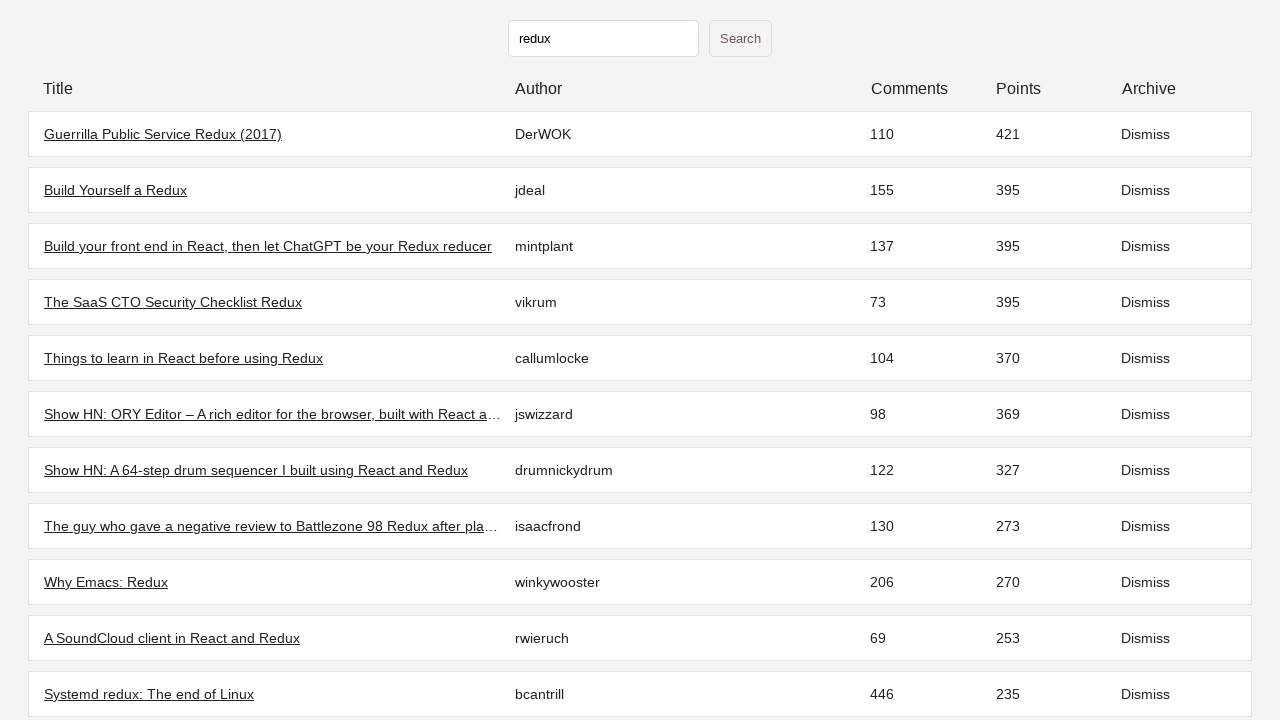

Filled search field with 'selenium' on input[type="text"]
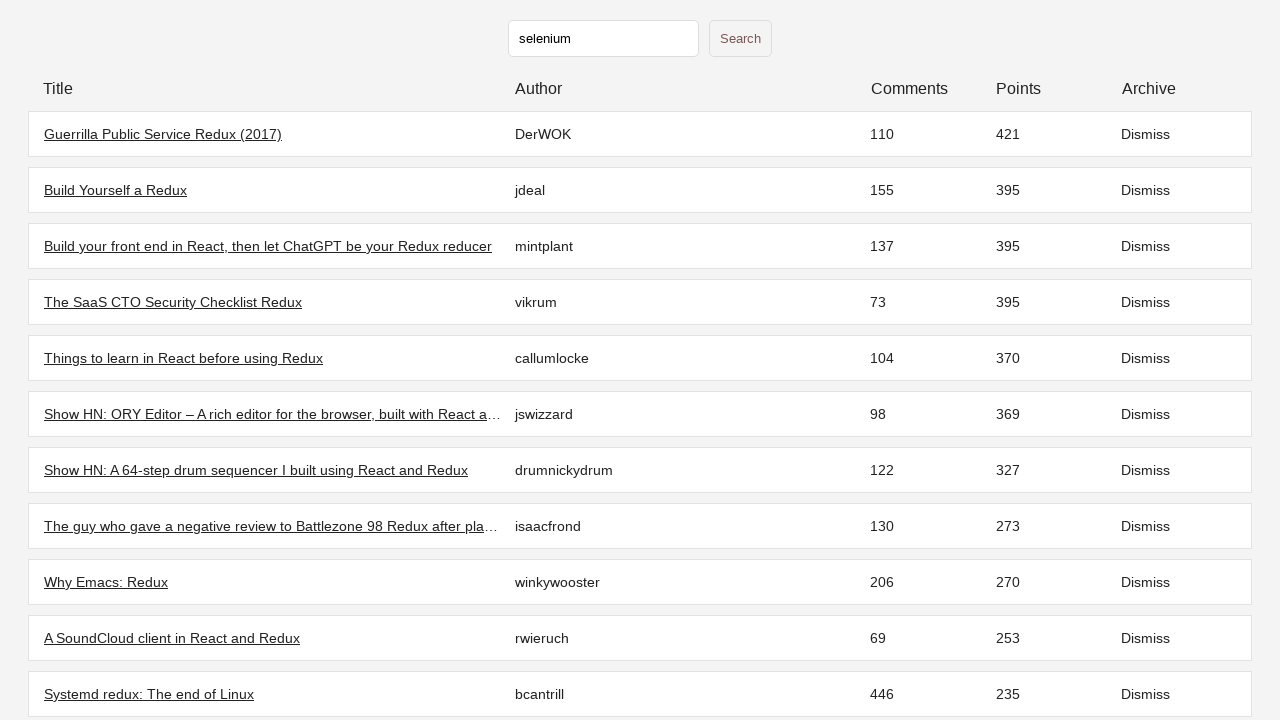

Pressed Enter to submit search
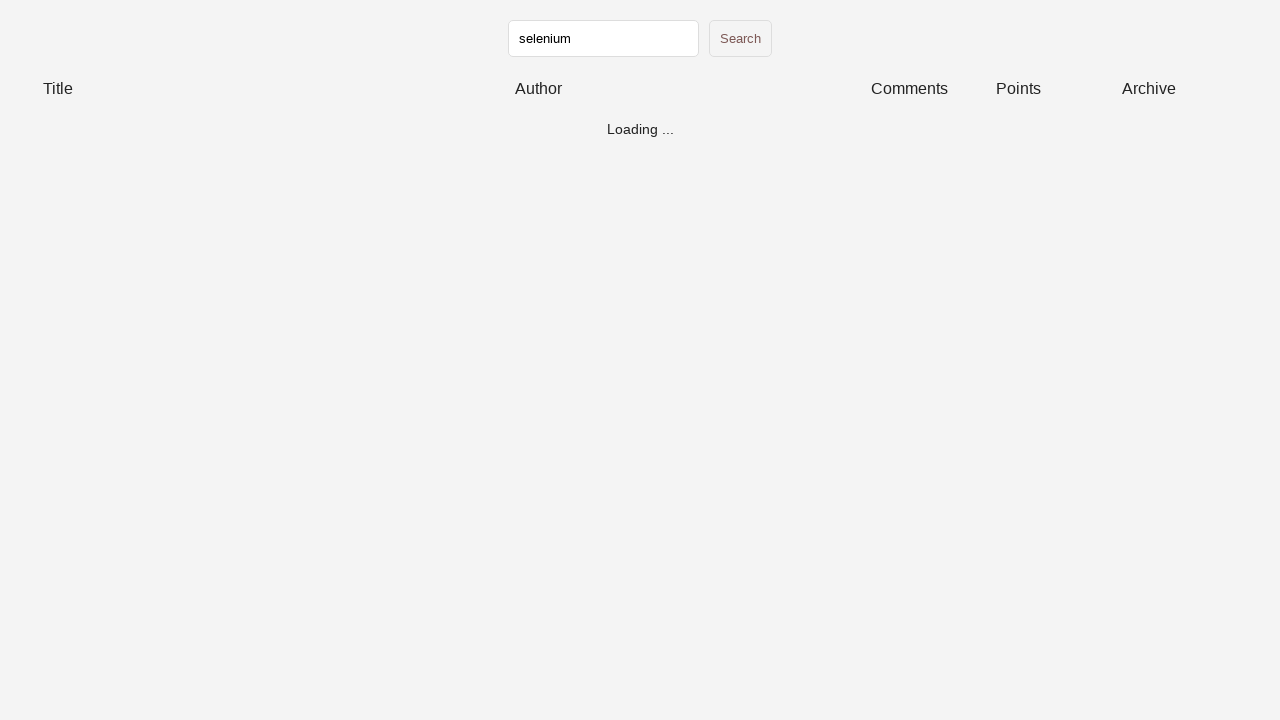

Search results loaded for 'selenium'
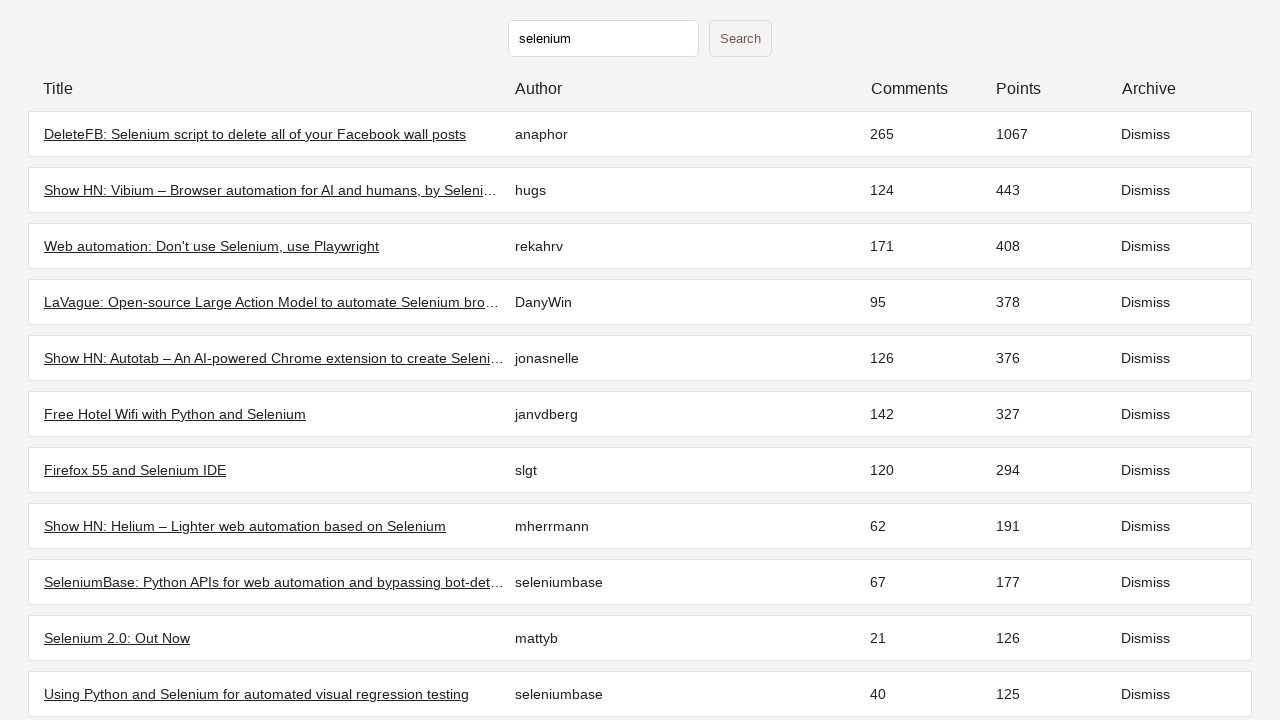

Verified that at least one search result is displayed
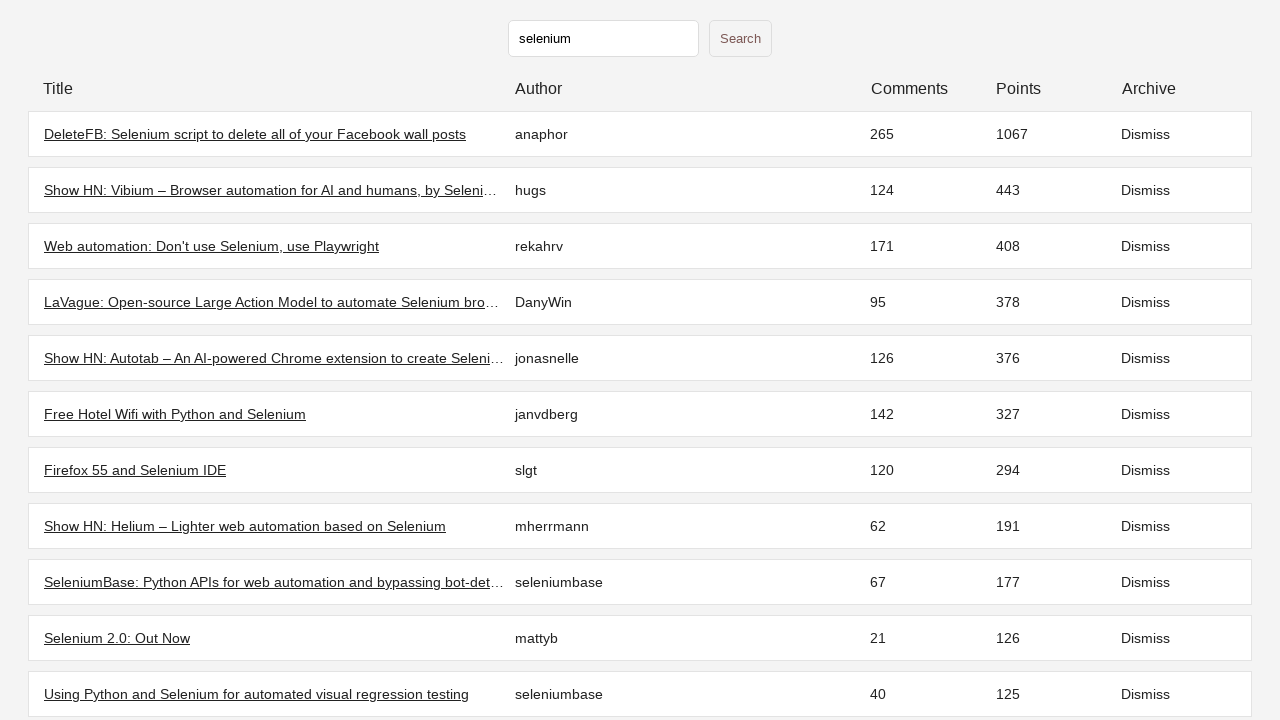

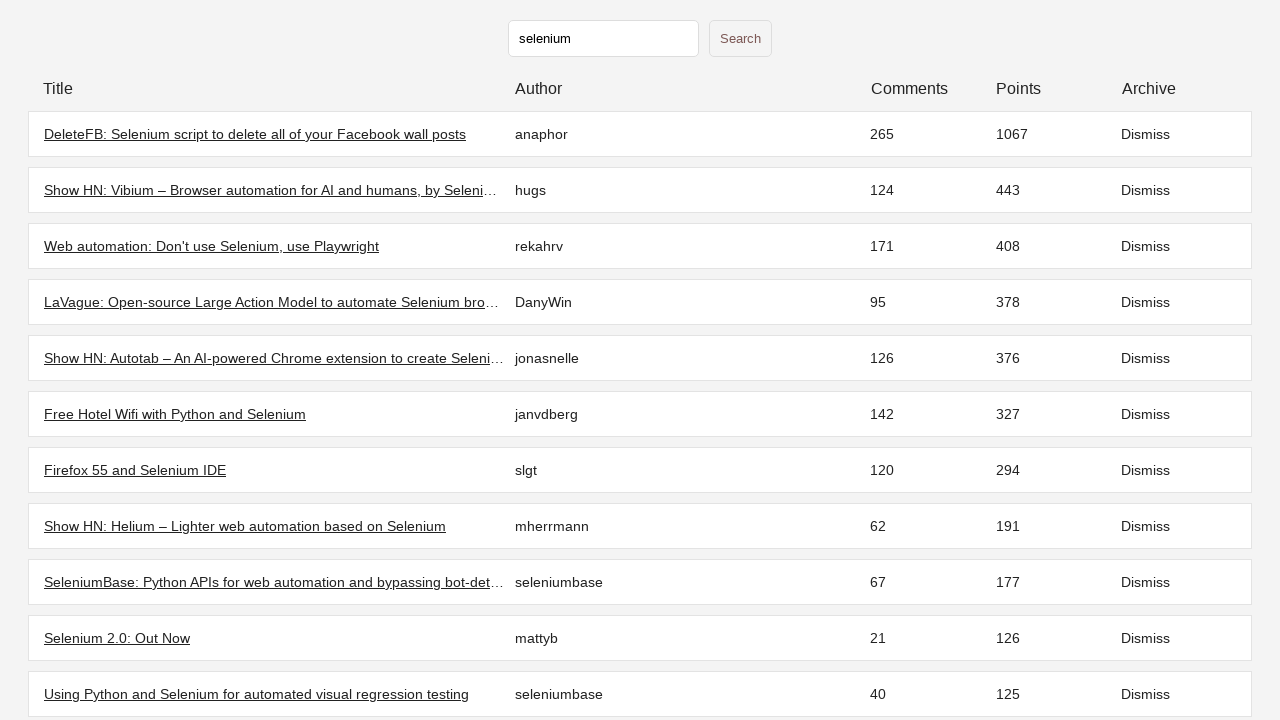